Tests HTML form interactions on a test page by filling text fields (username, password, comment), selecting a checkbox, and clicking a radio button.

Starting URL: https://testpages.herokuapp.com/styled/basic-html-form-test.html

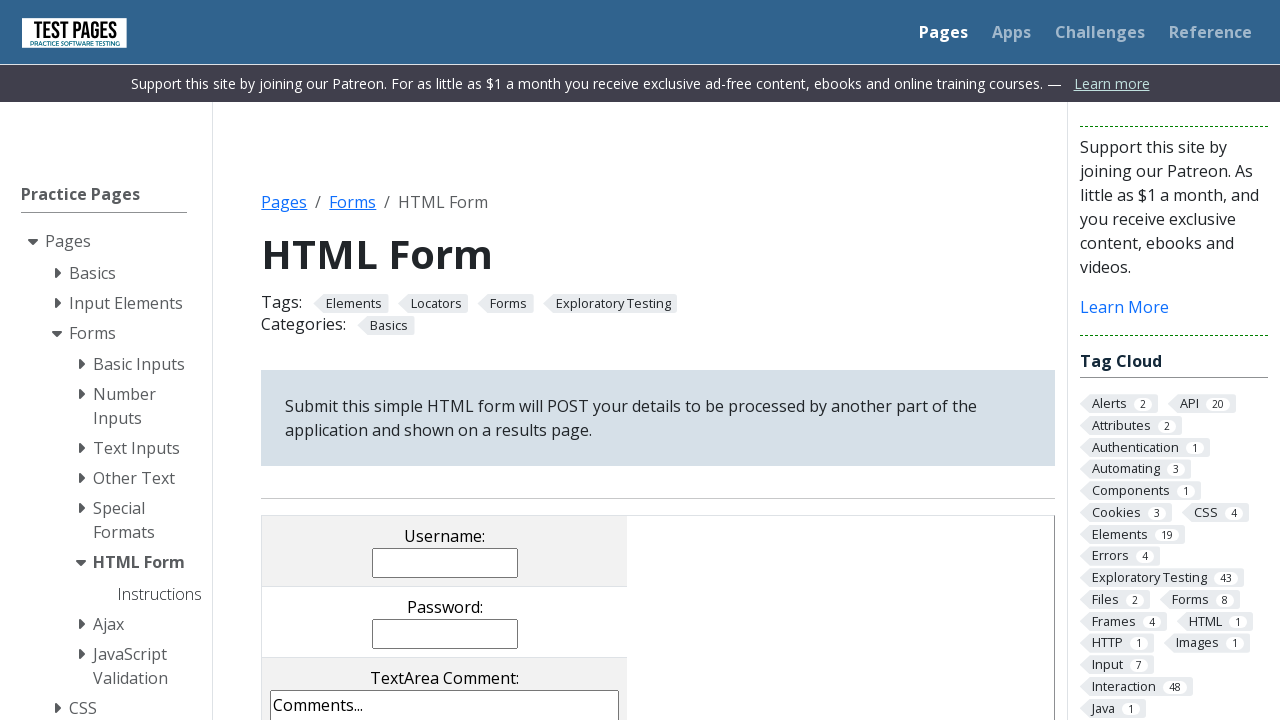

Filled username field with 'gabrielajitea77@gmail.com' on input[name='username']
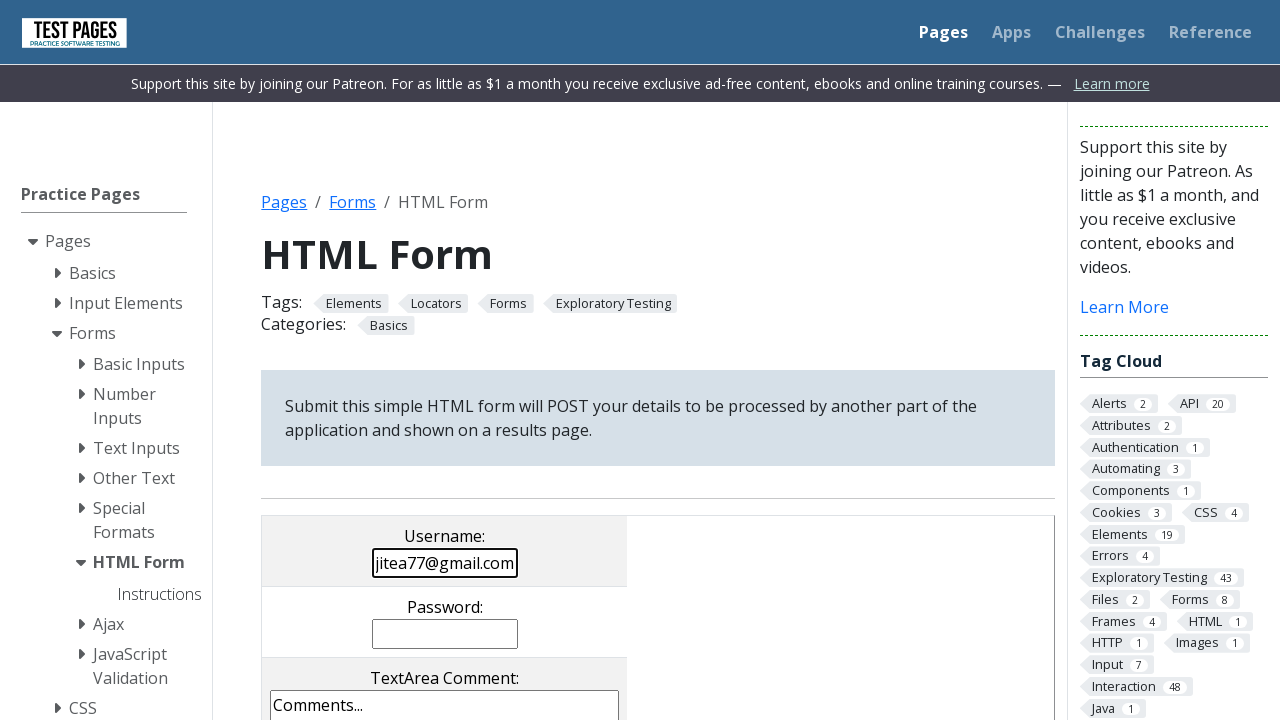

Filled password field with 'Adddddddddd' on input[name='password']
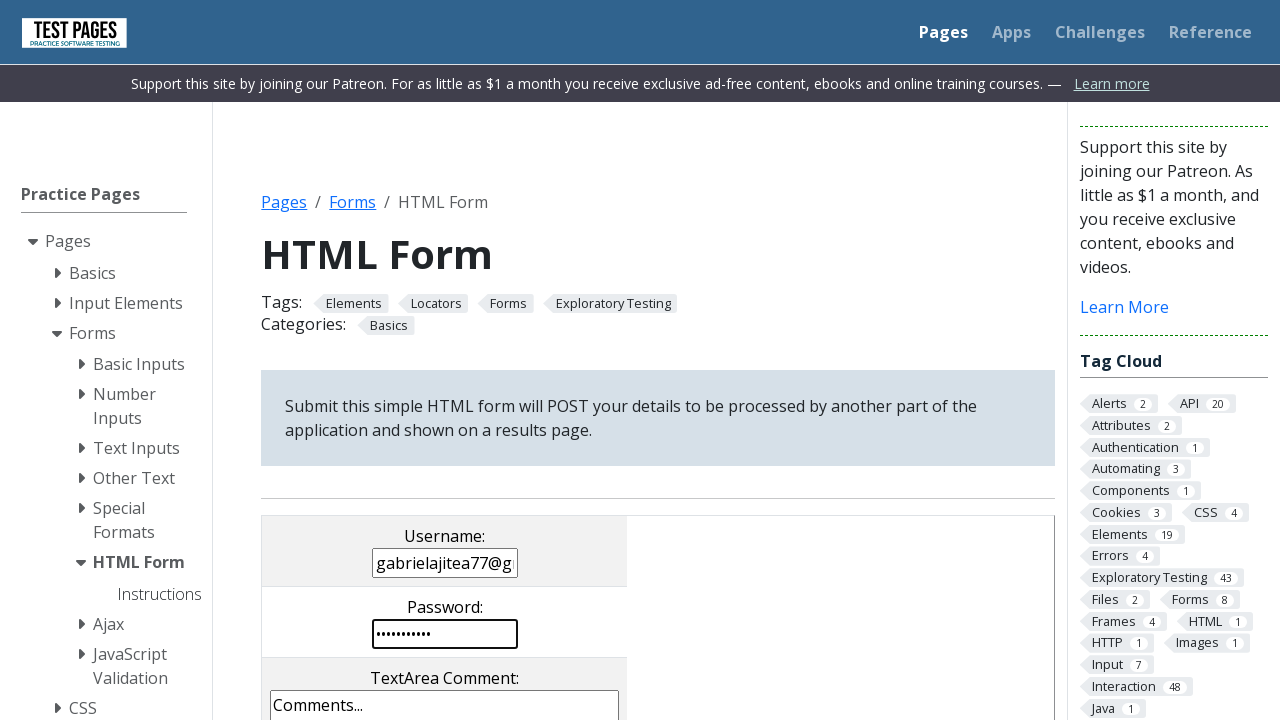

Filled comment field with 'Acesta este comment ul meu' on textarea[name='comments']
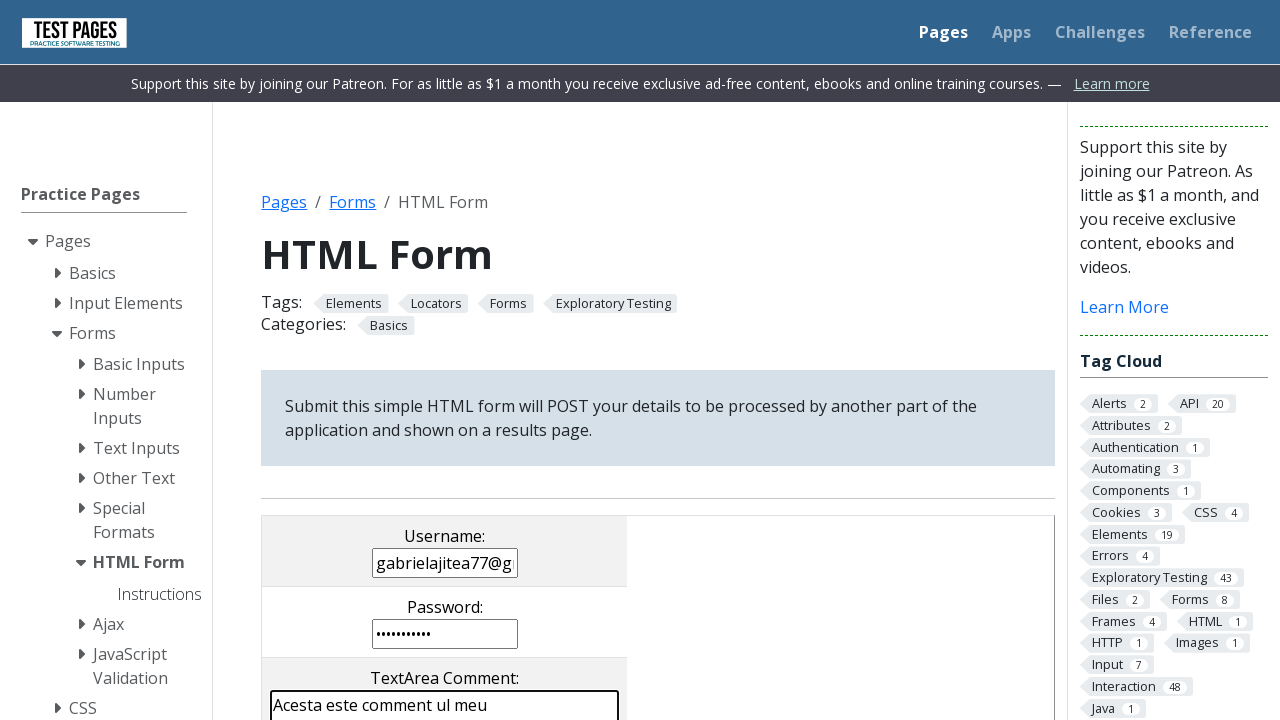

Clicked second checkbox at (402, 360) on input[name='checkboxes[]'] >> nth=1
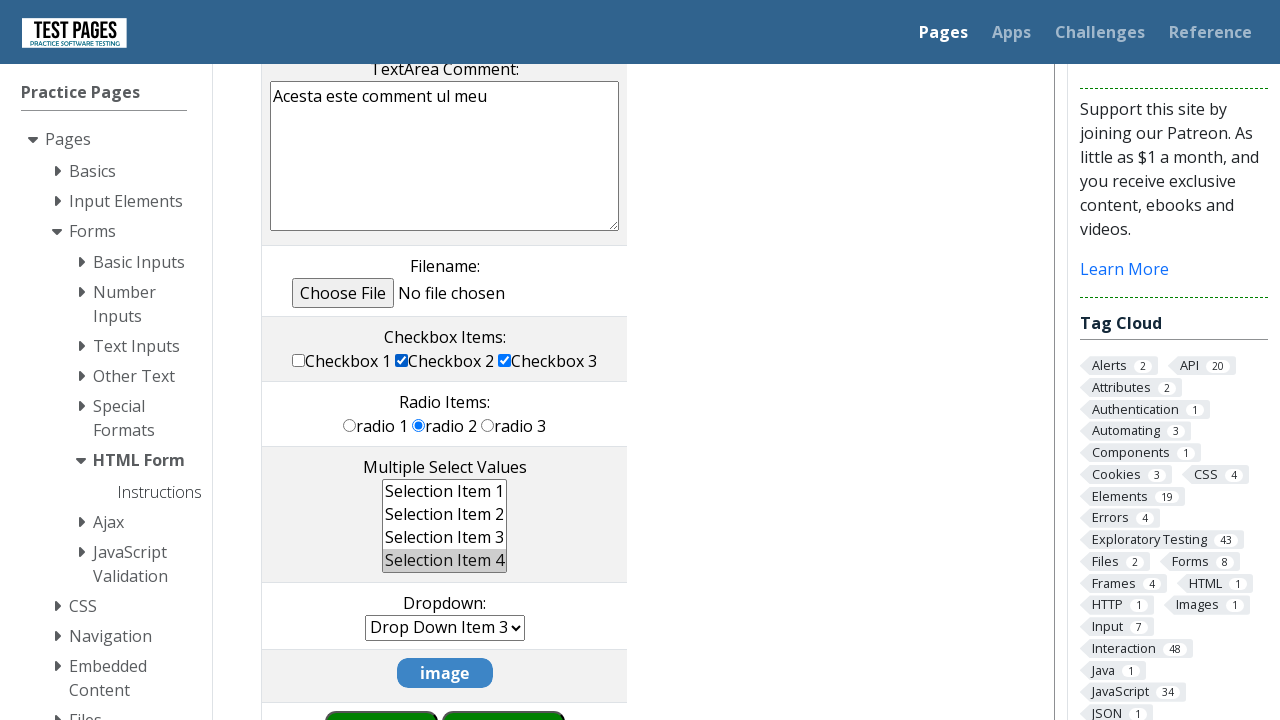

Clicked third radio button at (488, 425) on input[name='radioval'] >> nth=2
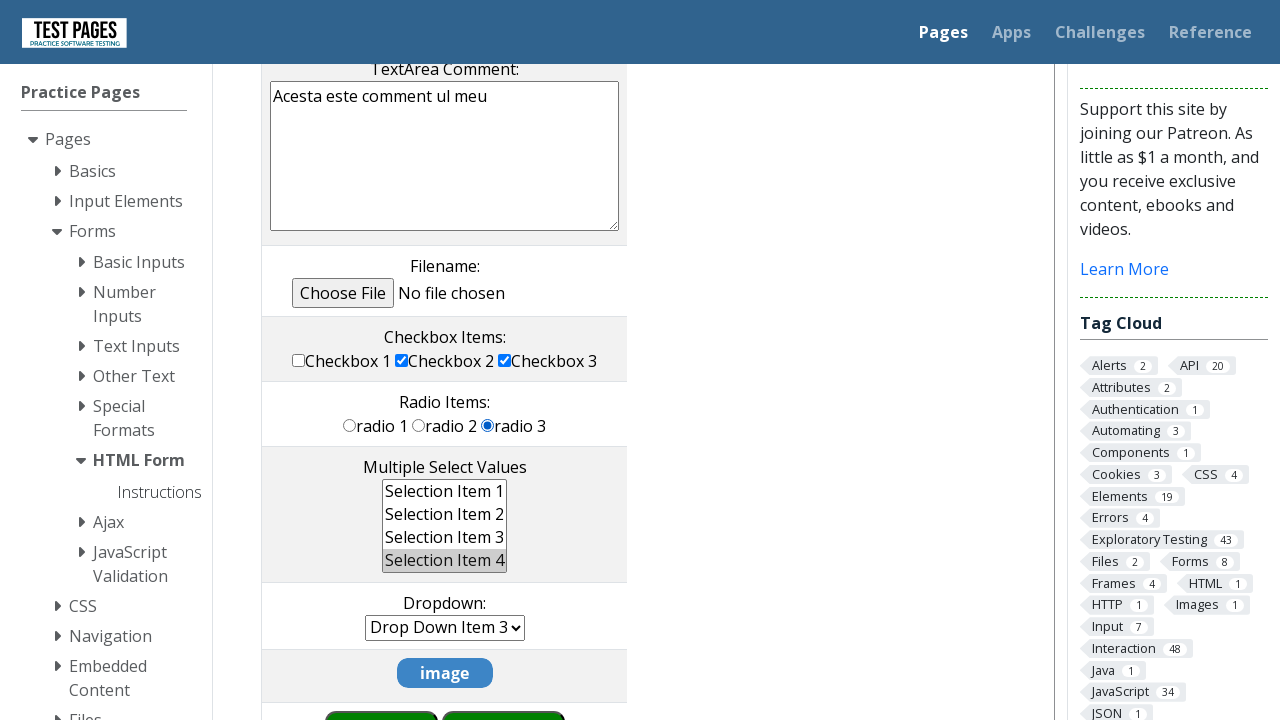

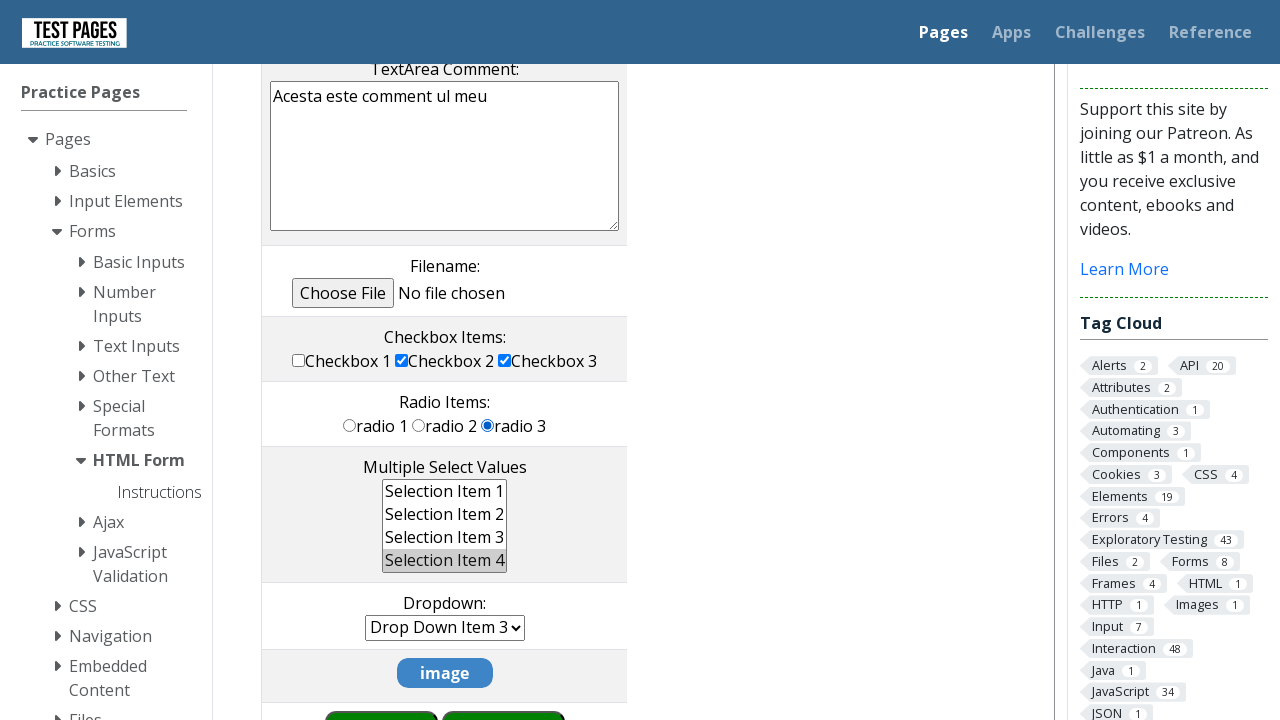